Tests browser navigation functionality by clicking on Documentation link, then performing refresh, back, and forward navigation actions on the Selenium website.

Starting URL: https://www.selenium.dev/

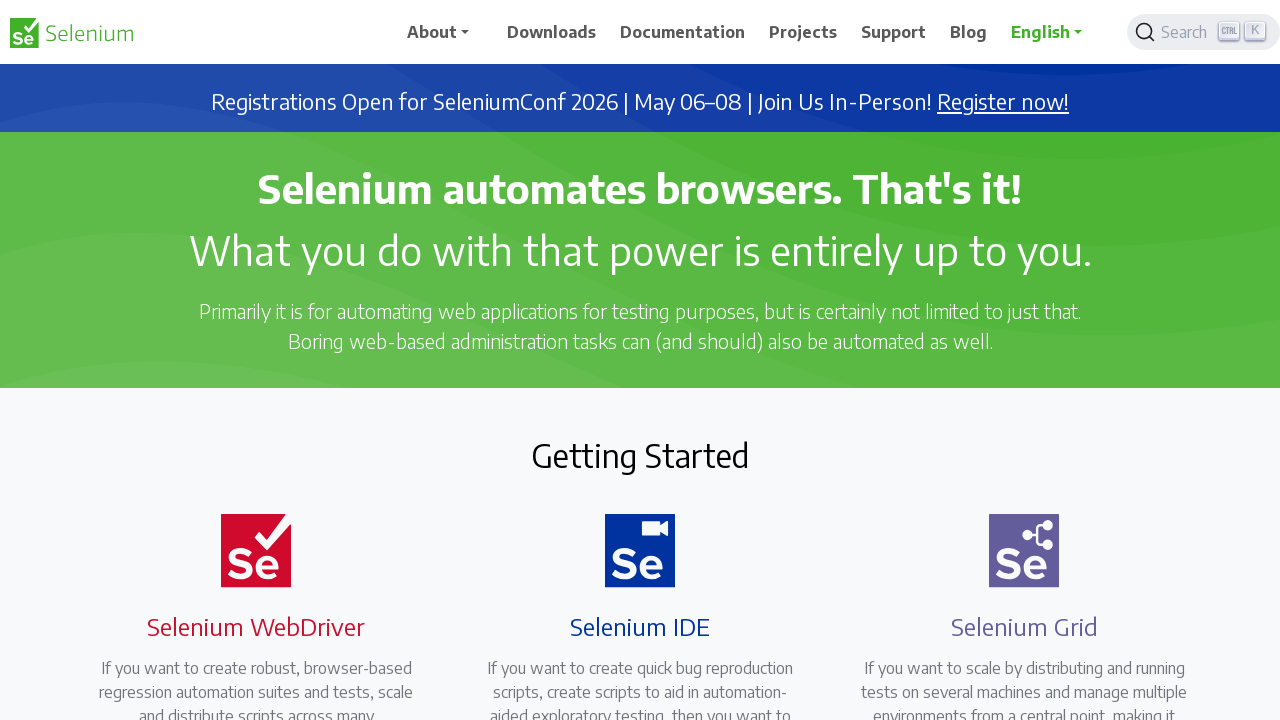

Clicked on Documentation link at (683, 32) on text=Documentation
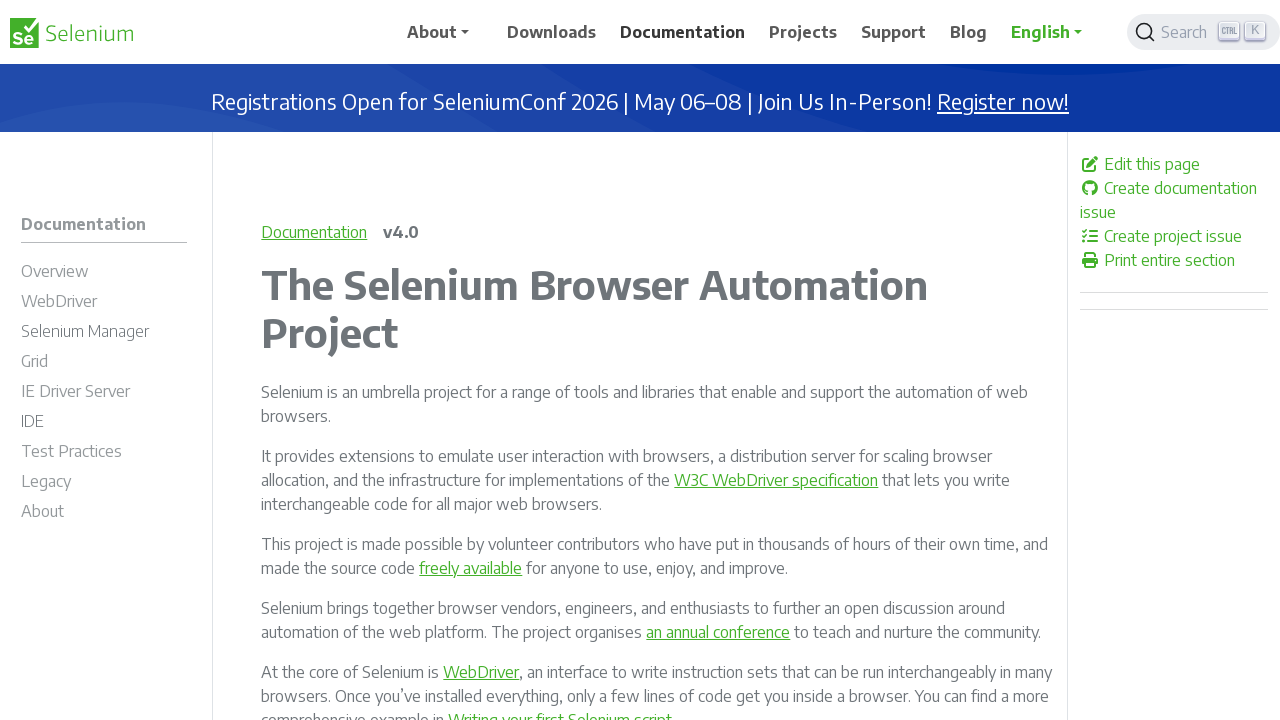

Refreshed the Documentation page
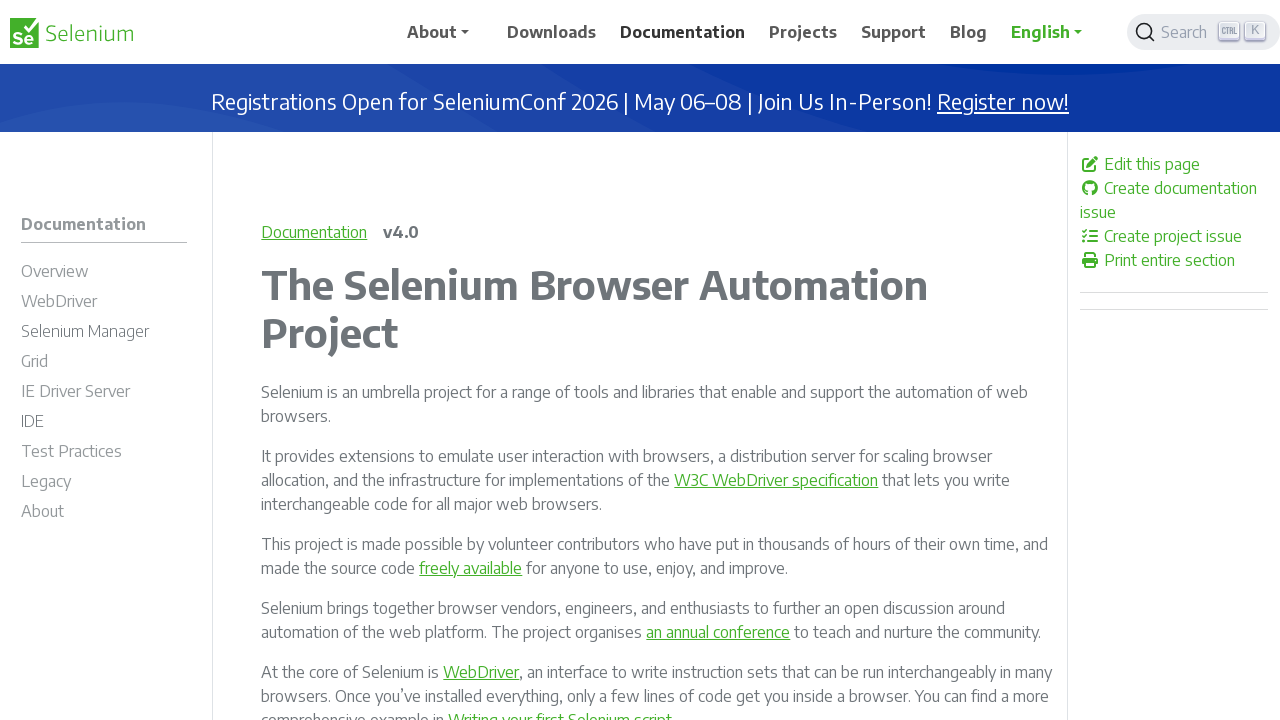

Navigated back to previous page
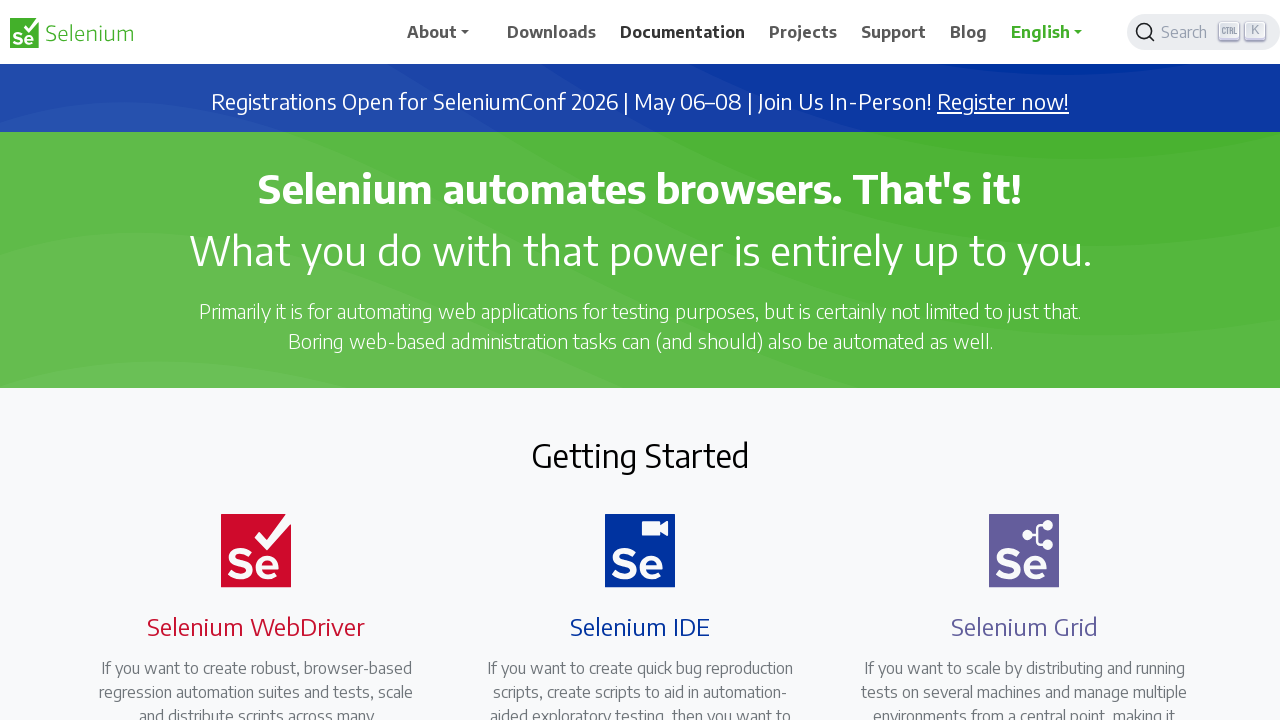

Navigated forward to Documentation page
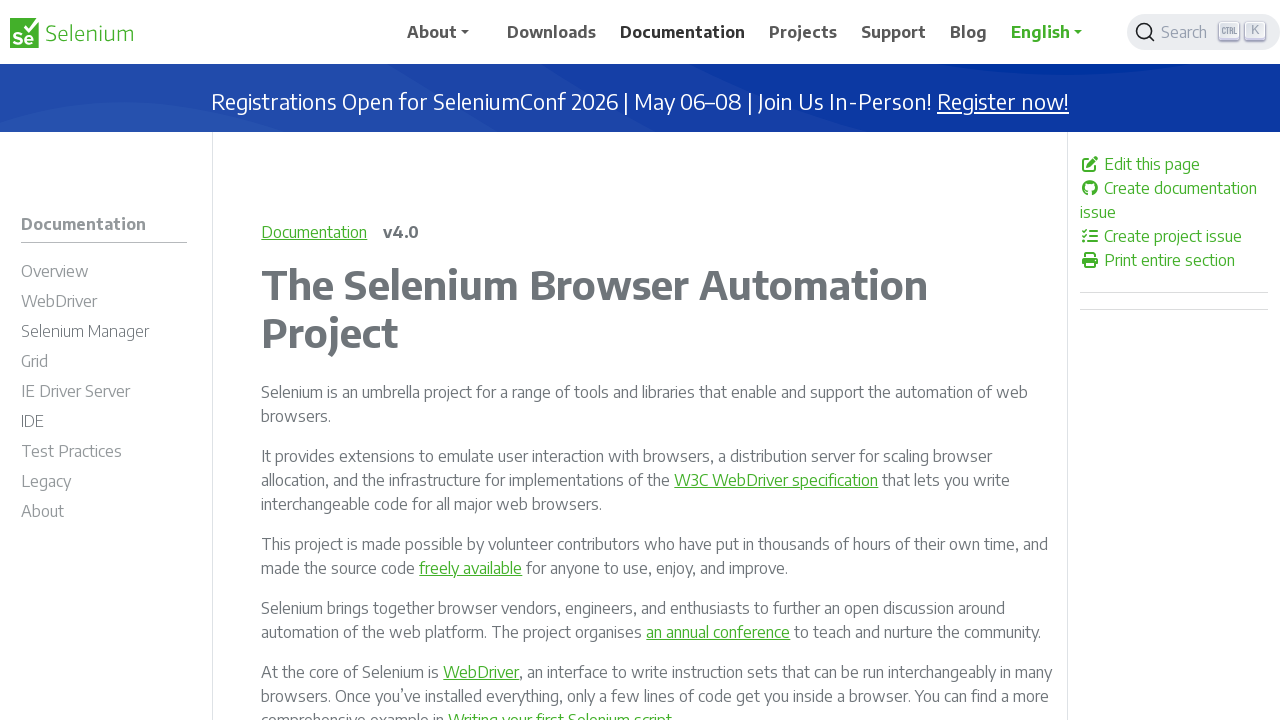

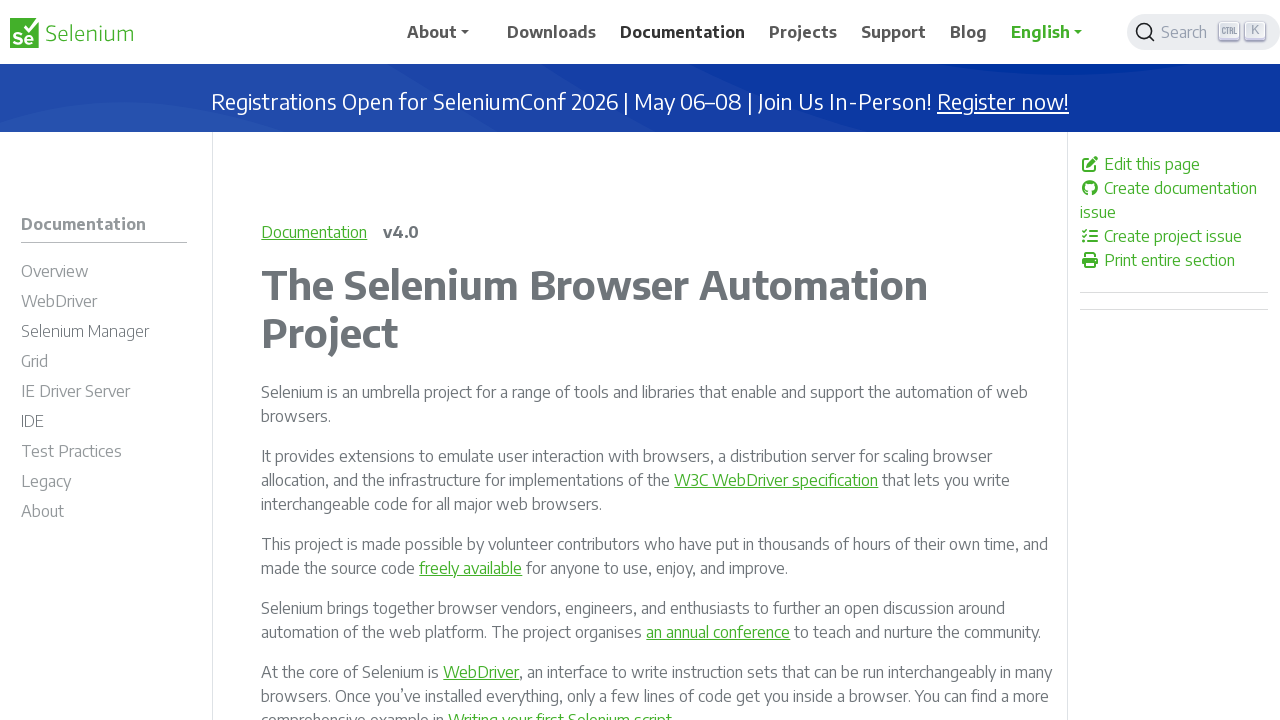